Navigates to Apple's iPhone product page in India and waits for the page to fully load

Starting URL: https://www.apple.com/in/iphone/

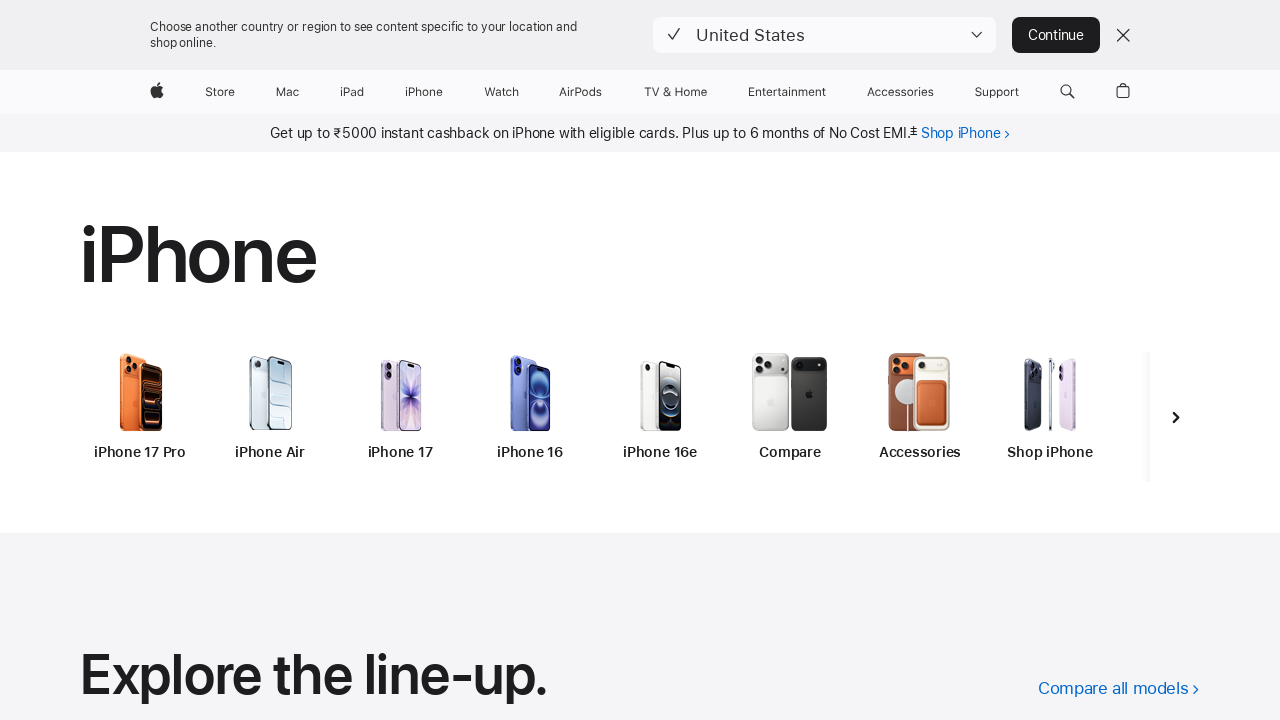

Navigated to Apple iPhone product page for India
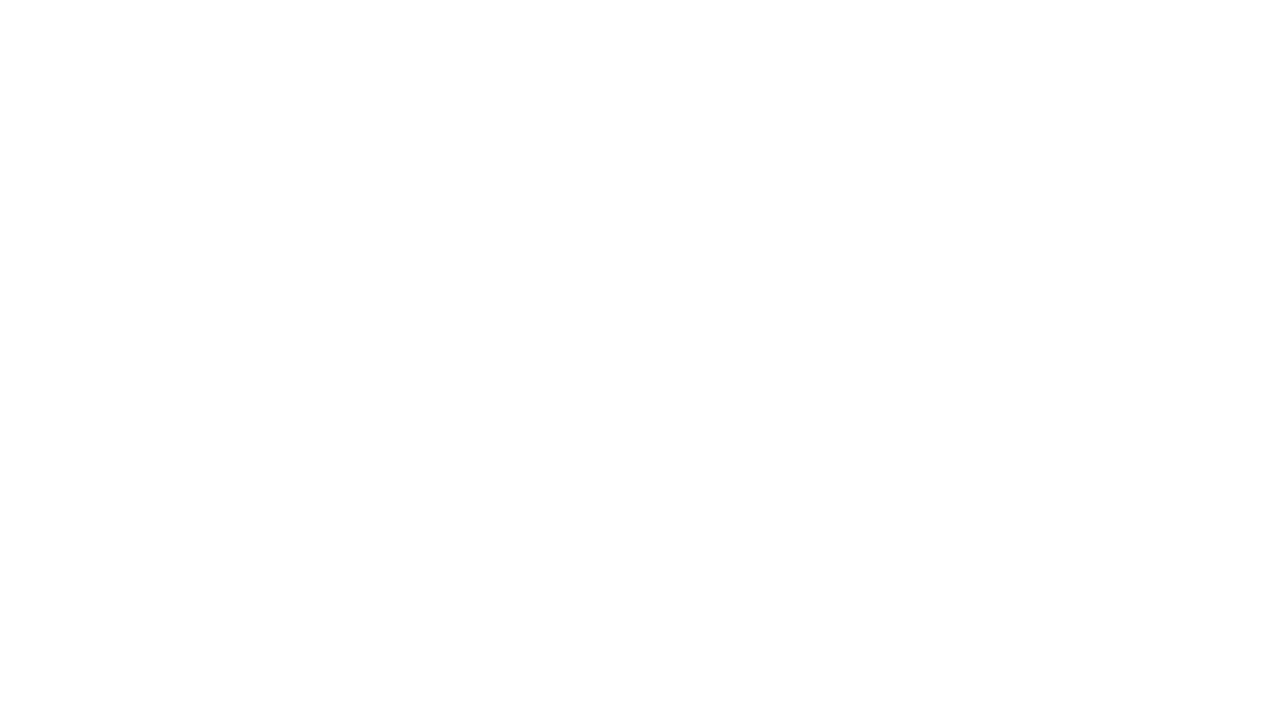

Page reached networkidle state - all network requests completed
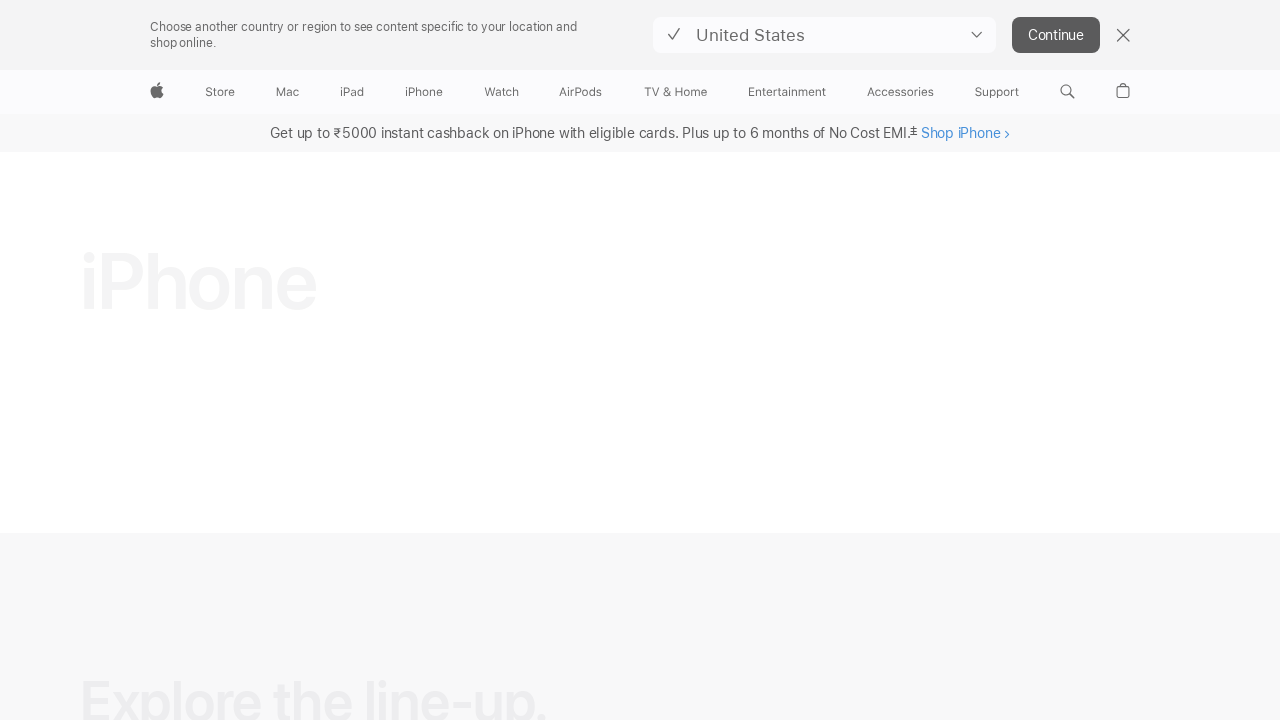

Body element is present - page structure confirmed
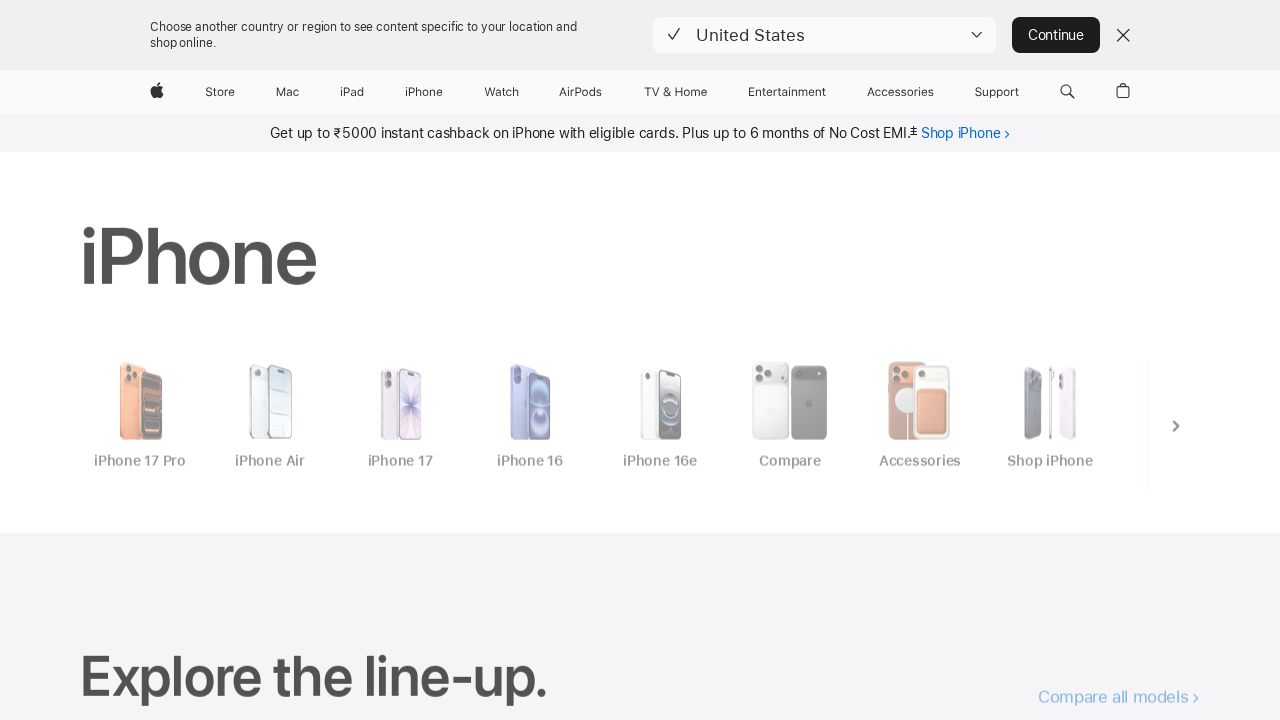

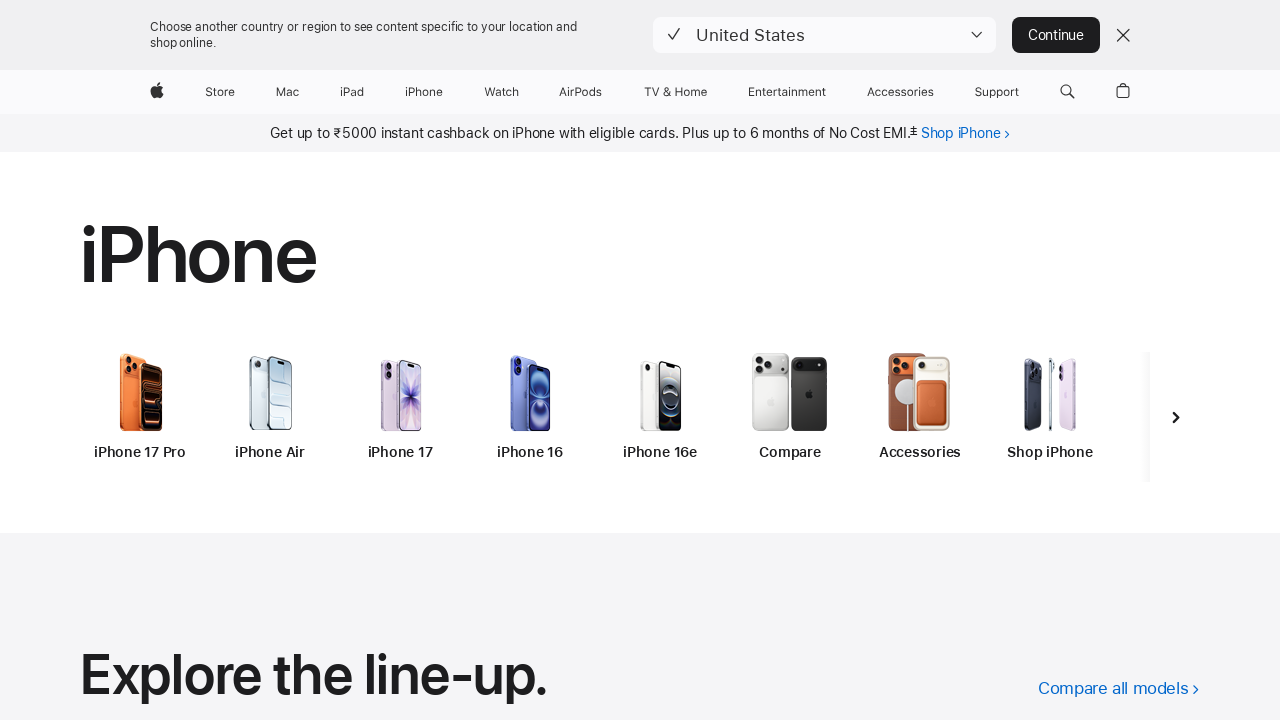